Tests multi-select dropdown by selecting multiple color options

Starting URL: https://testautomationpractice.blogspot.com/

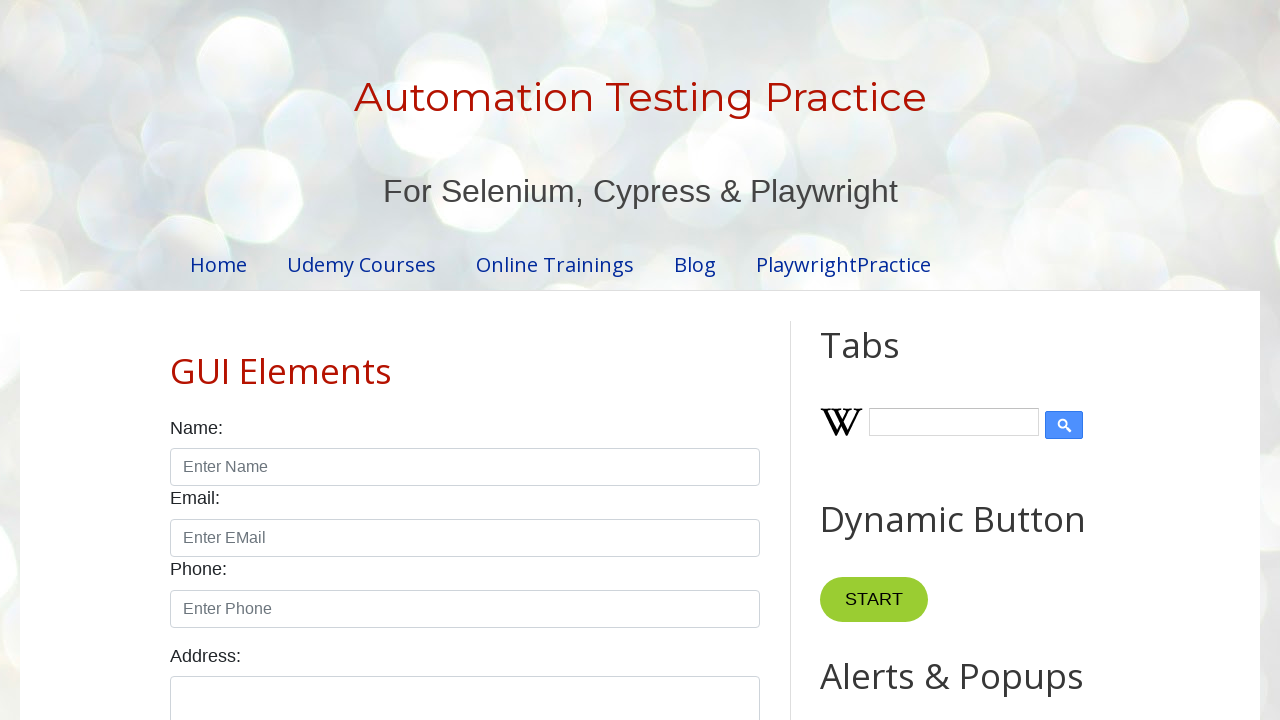

Clicked on multi-select dropdown with id 'colors' at (465, 360) on #colors
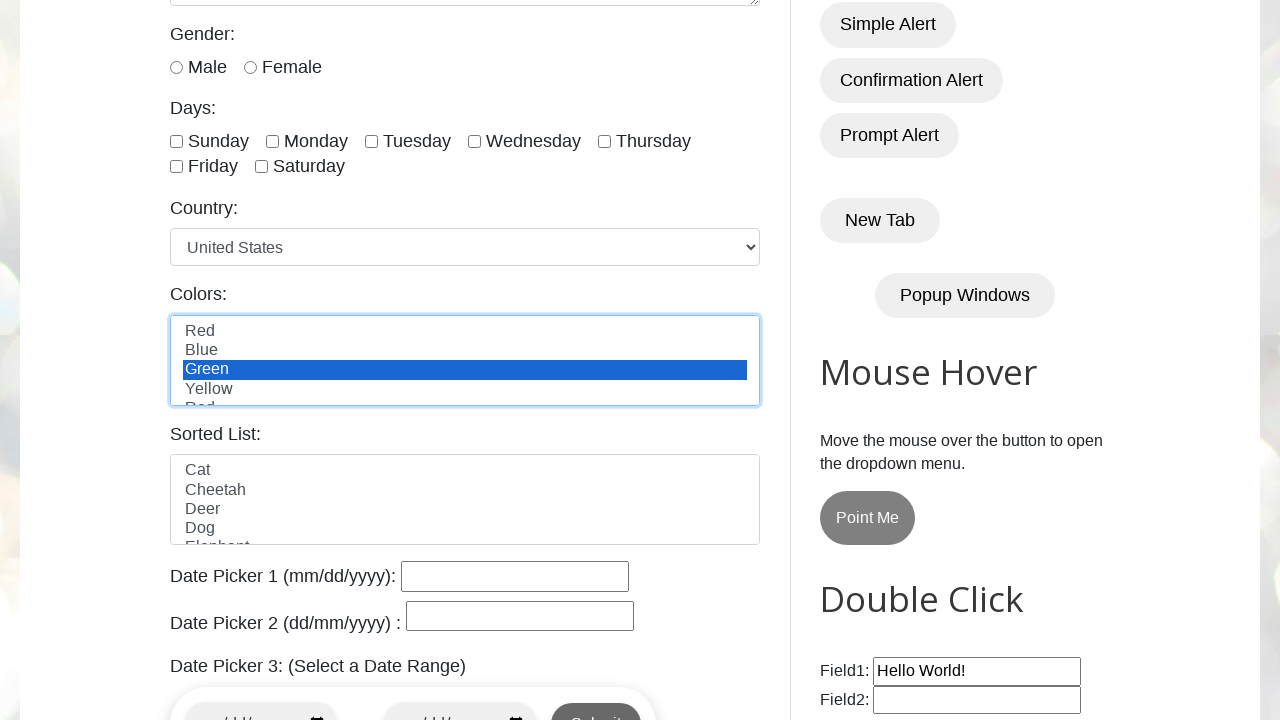

Selected multiple color options: Blue and Red on #colors
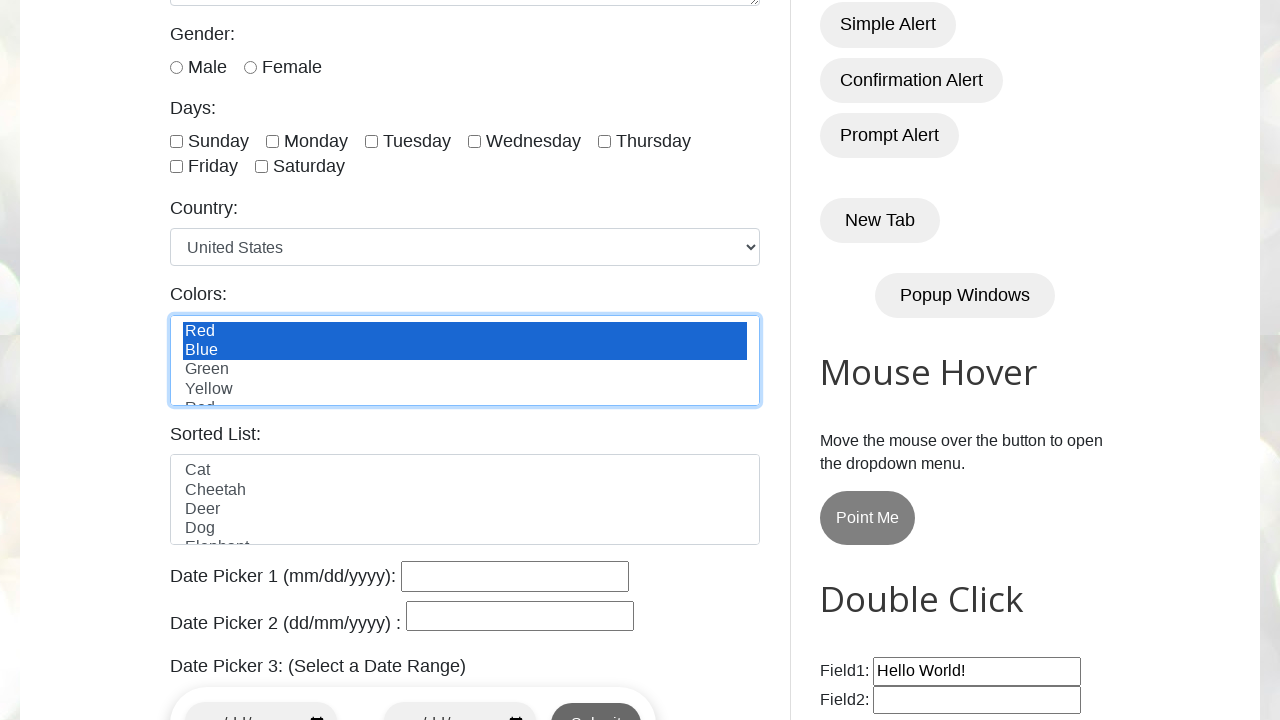

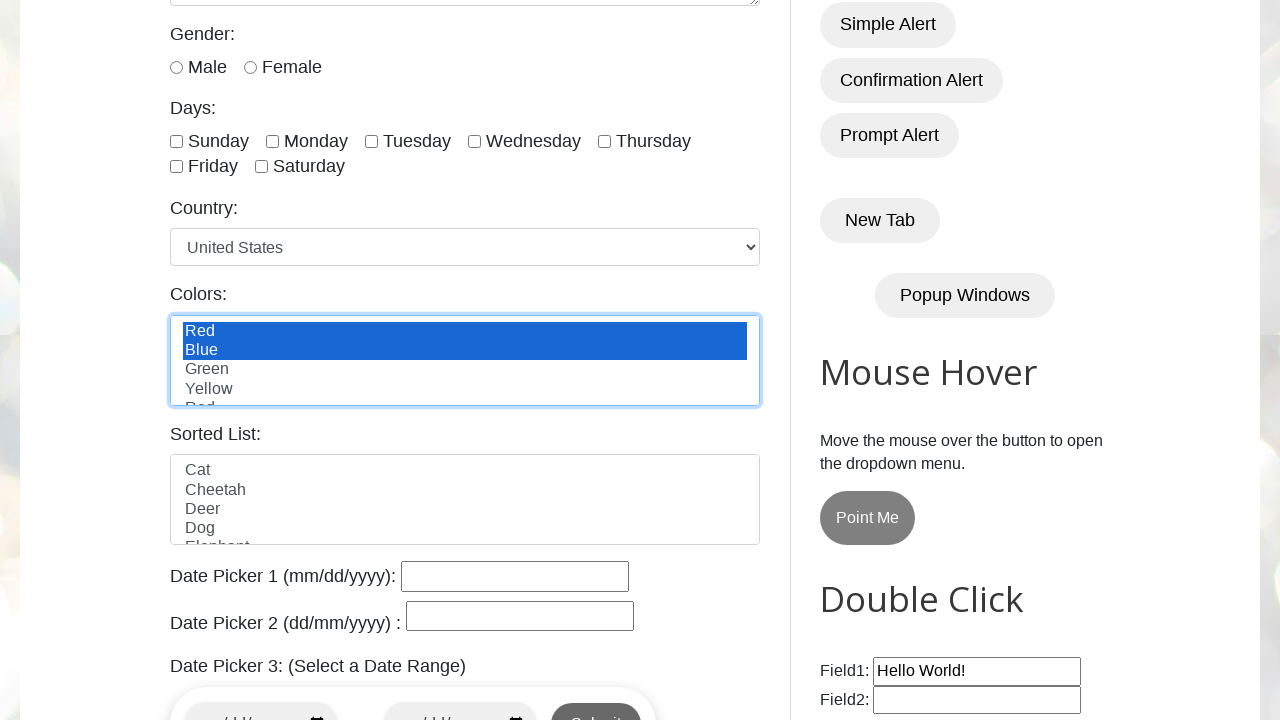